Navigates to the DemoBlaze website and verifies that the page has loaded correctly by checking if "STORE" is present in the URL

Starting URL: https://www.demoblaze.com/

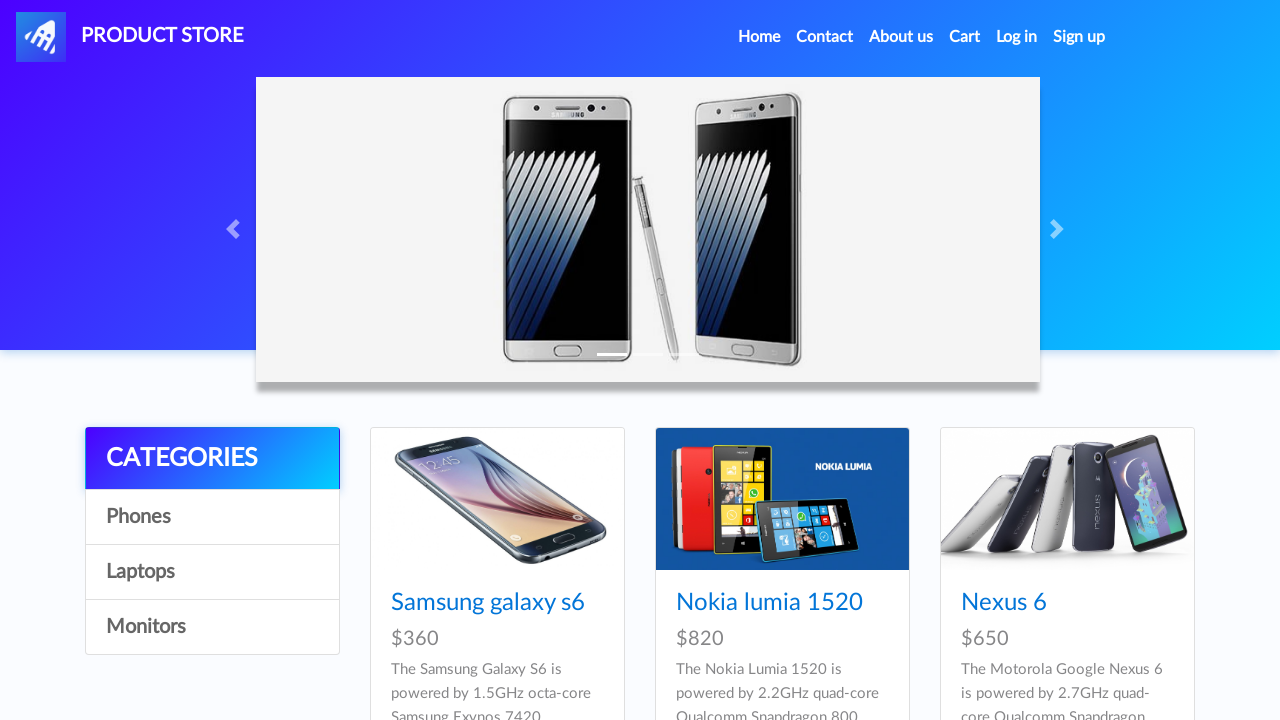

Navigated to DemoBlaze website (https://www.demoblaze.com/)
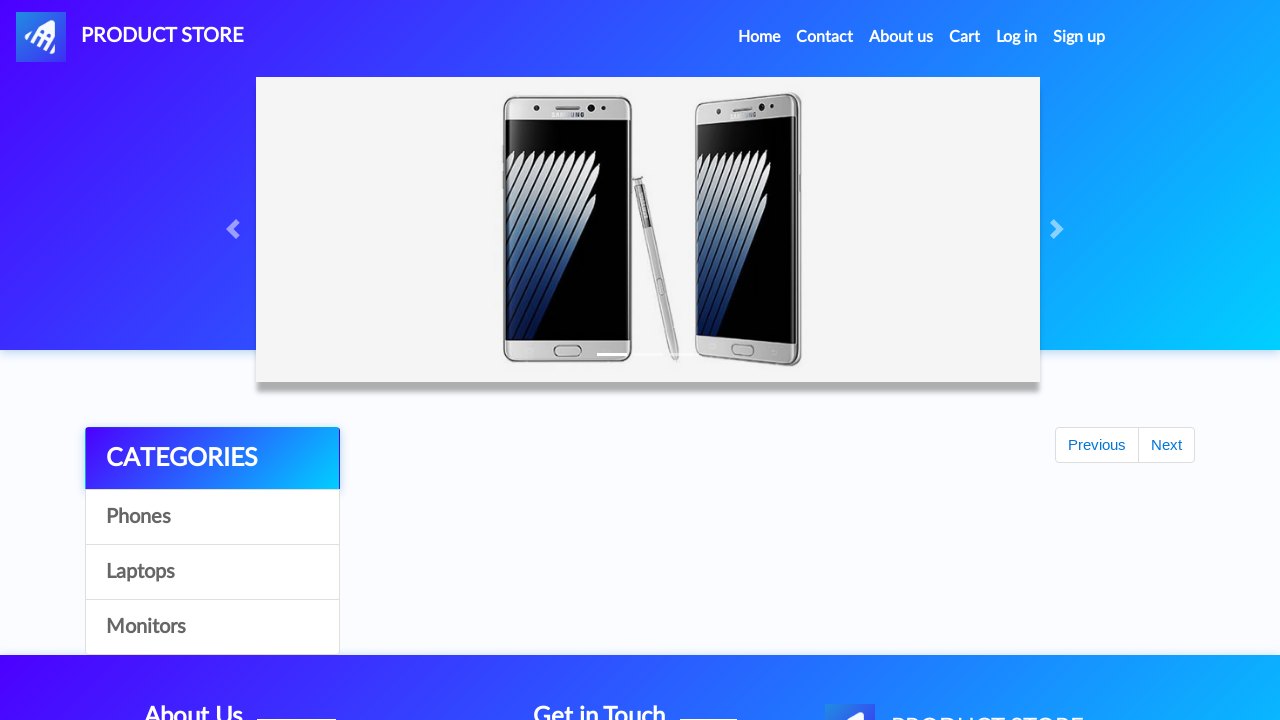

Retrieved current URL
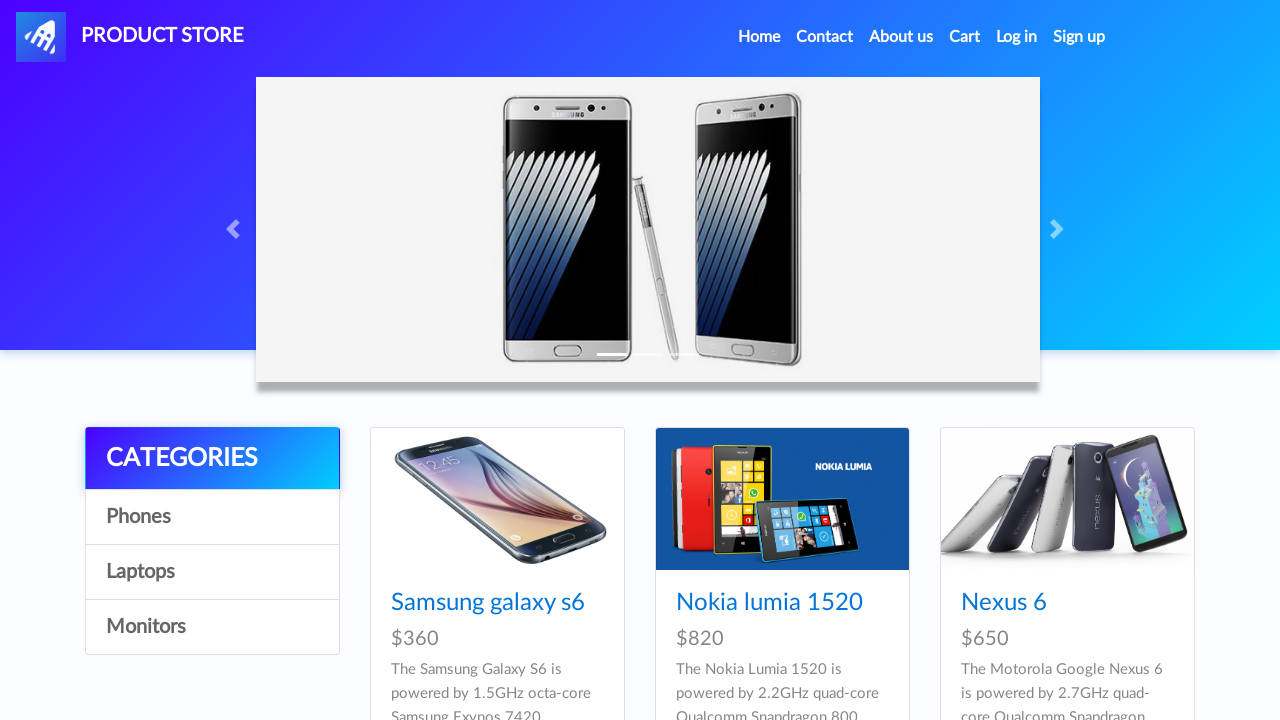

Verification failed - 'STORE' not found in URL
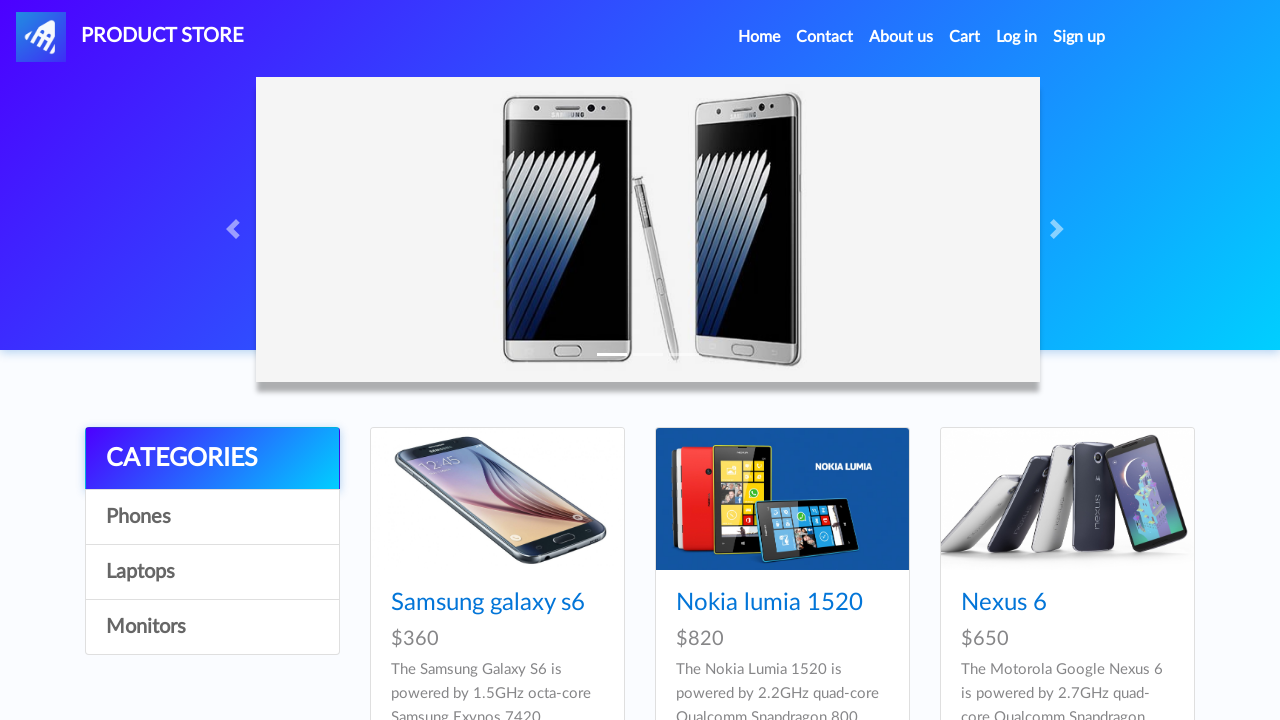

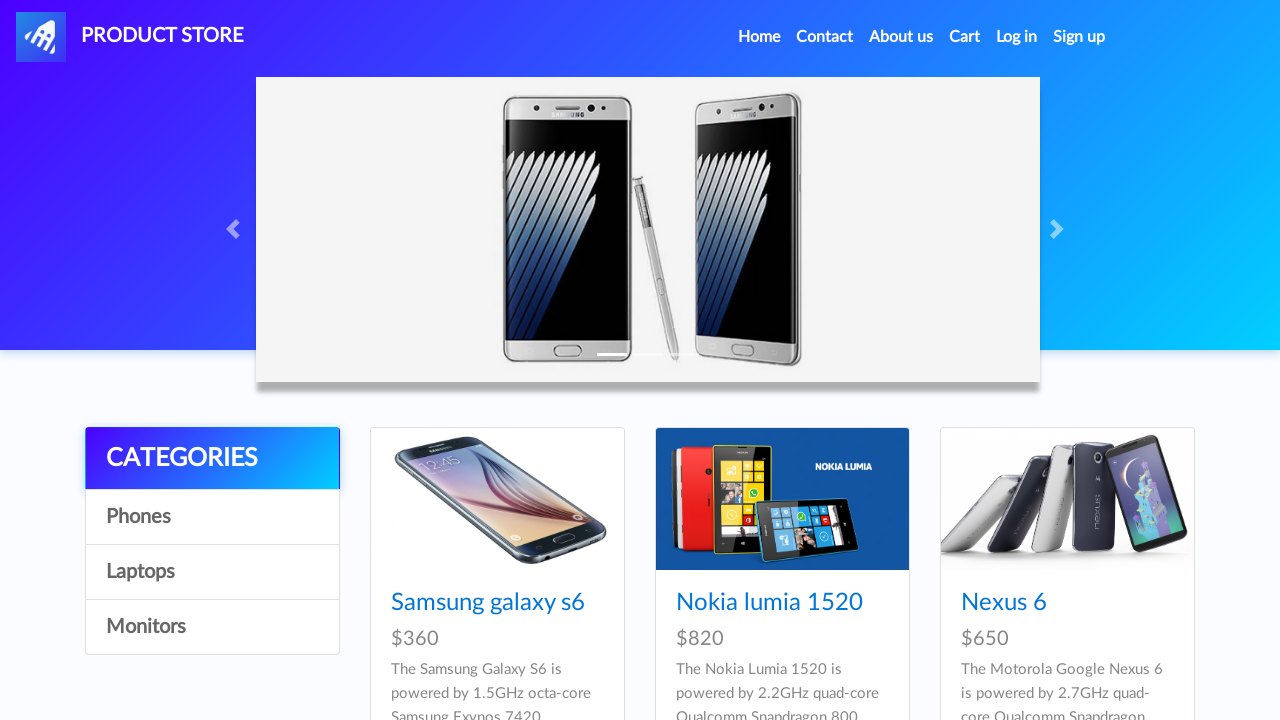